Navigates to SmallPDF's PDF to Word converter page and clicks the "Choose Files" button to initiate file selection.

Starting URL: https://smallpdf.com/pdf-to-word

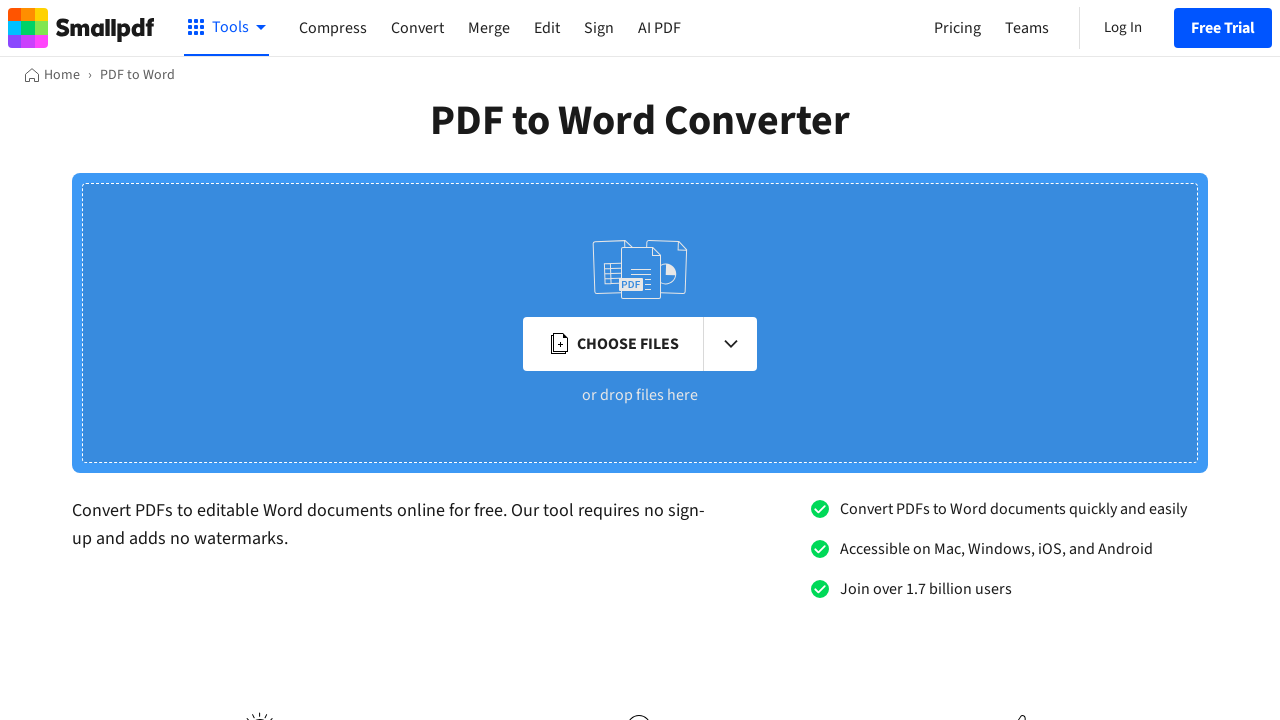

Clicked the 'Choose Files' button to initiate file selection on SmallPDF PDF to Word converter page at (628, 344) on xpath=//*[text()='Choose Files']
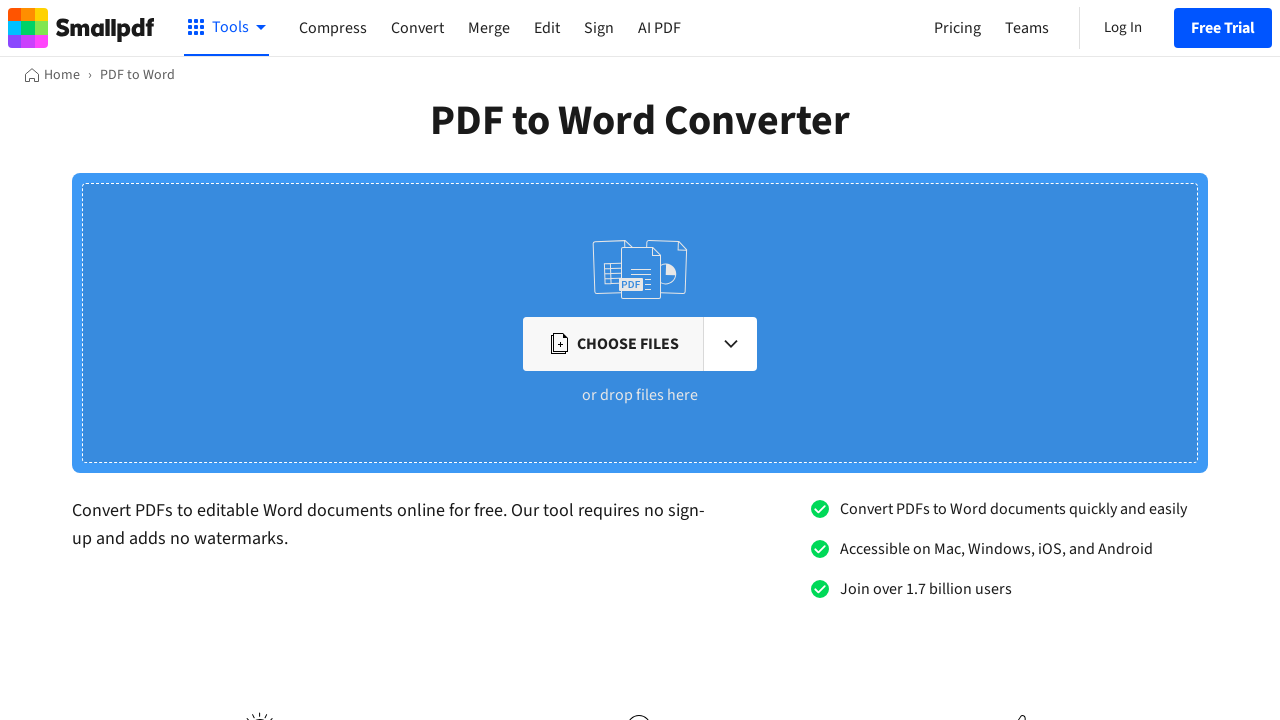

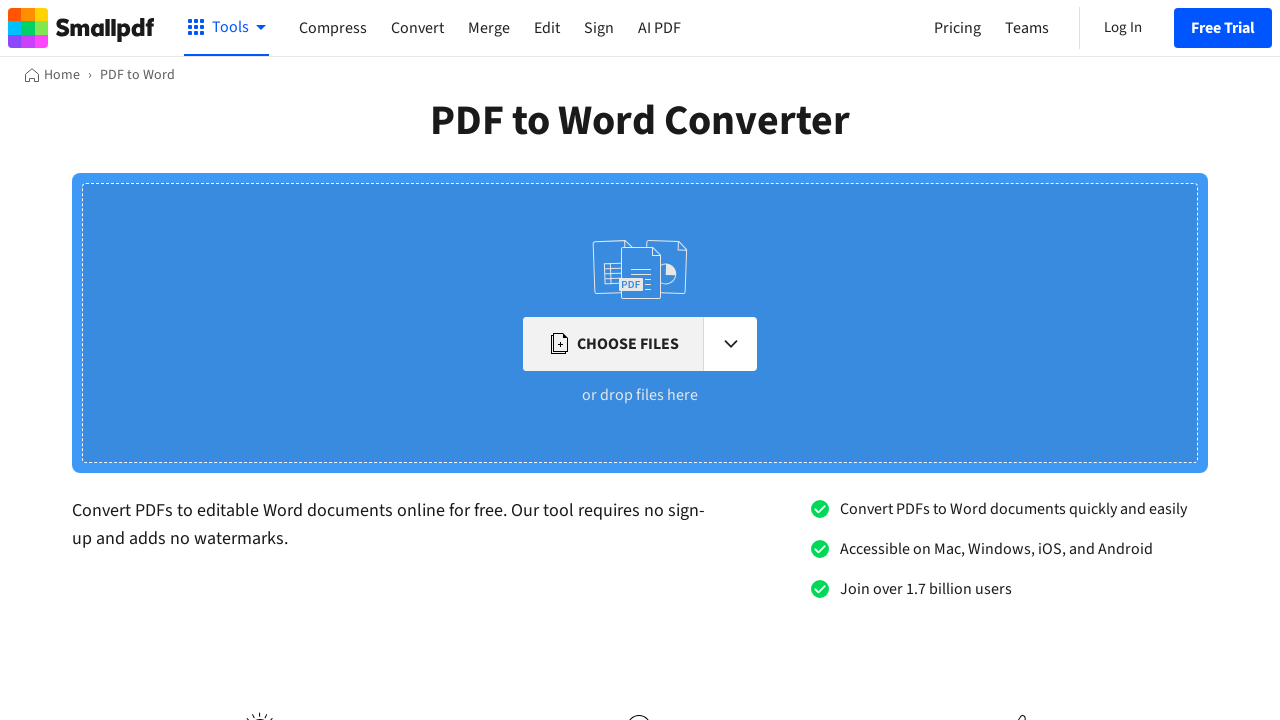